Fills out a practice registration form with personal details including name, email, gender, phone number, date of birth, subjects, hobbies, file upload, address, and state/city selection, then verifies the submission was successful.

Starting URL: https://demoqa.com/automation-practice-form

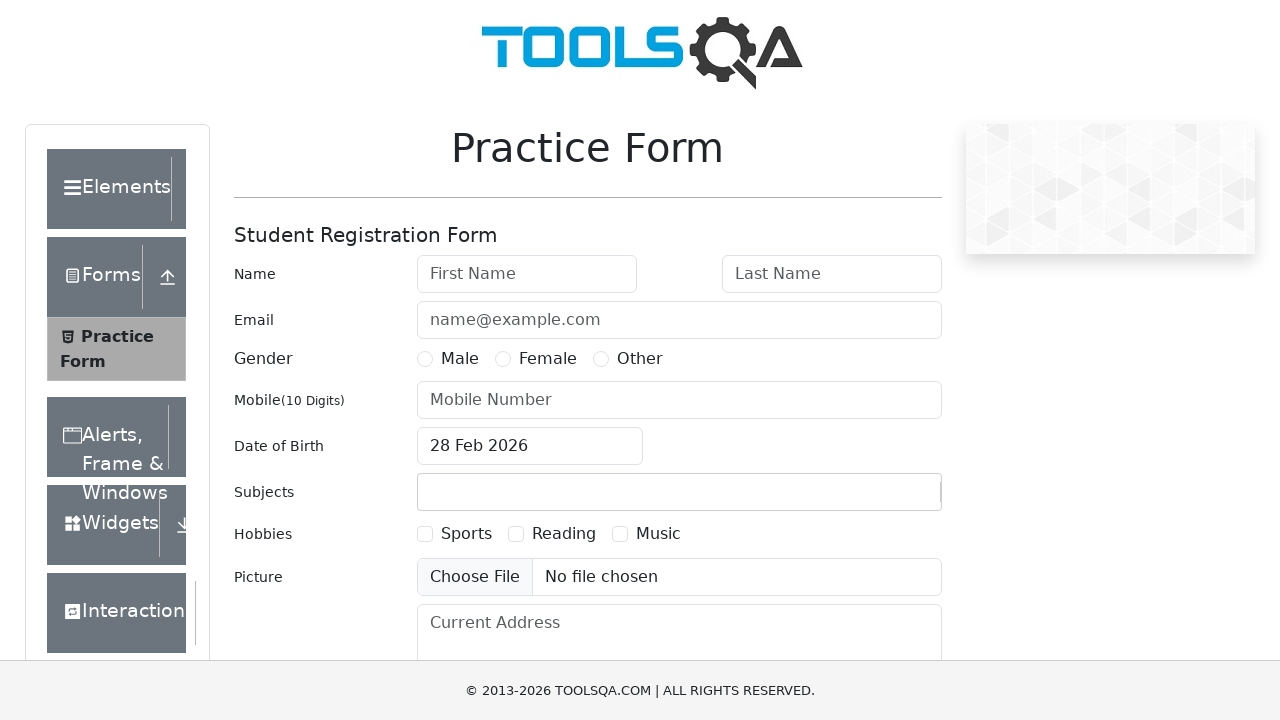

Removed fixed banner element from page
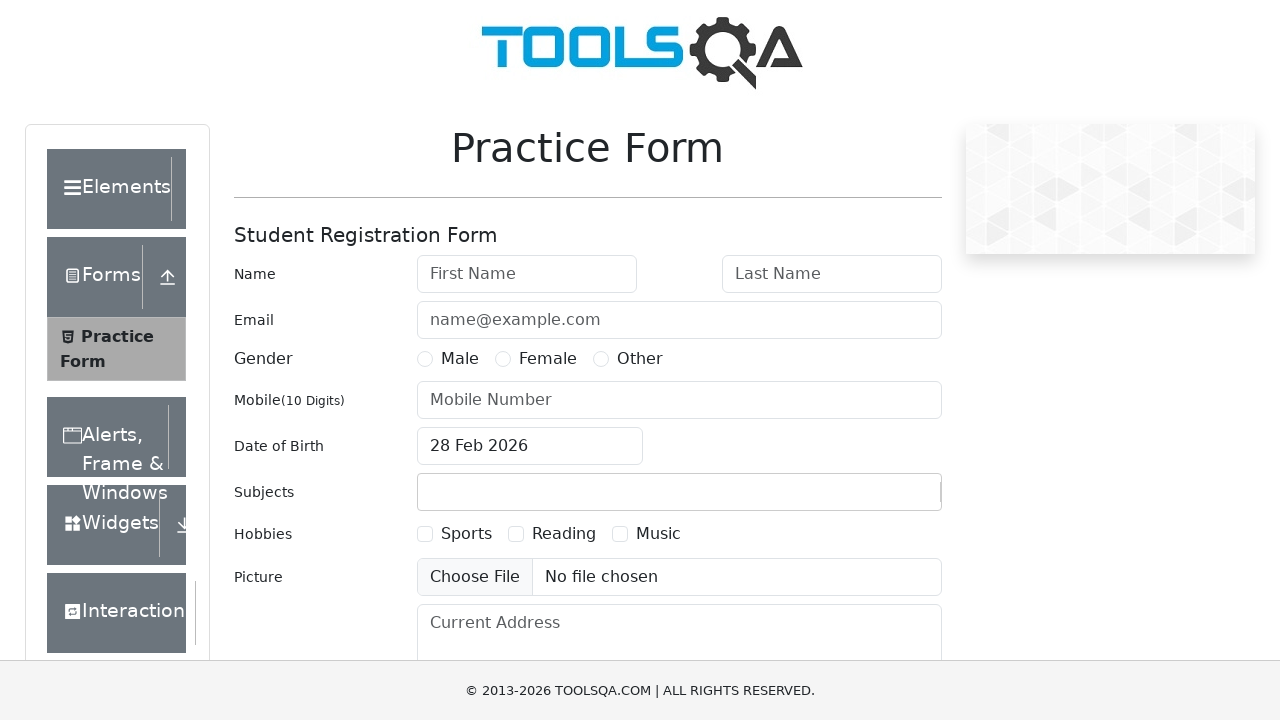

Removed footer element from page
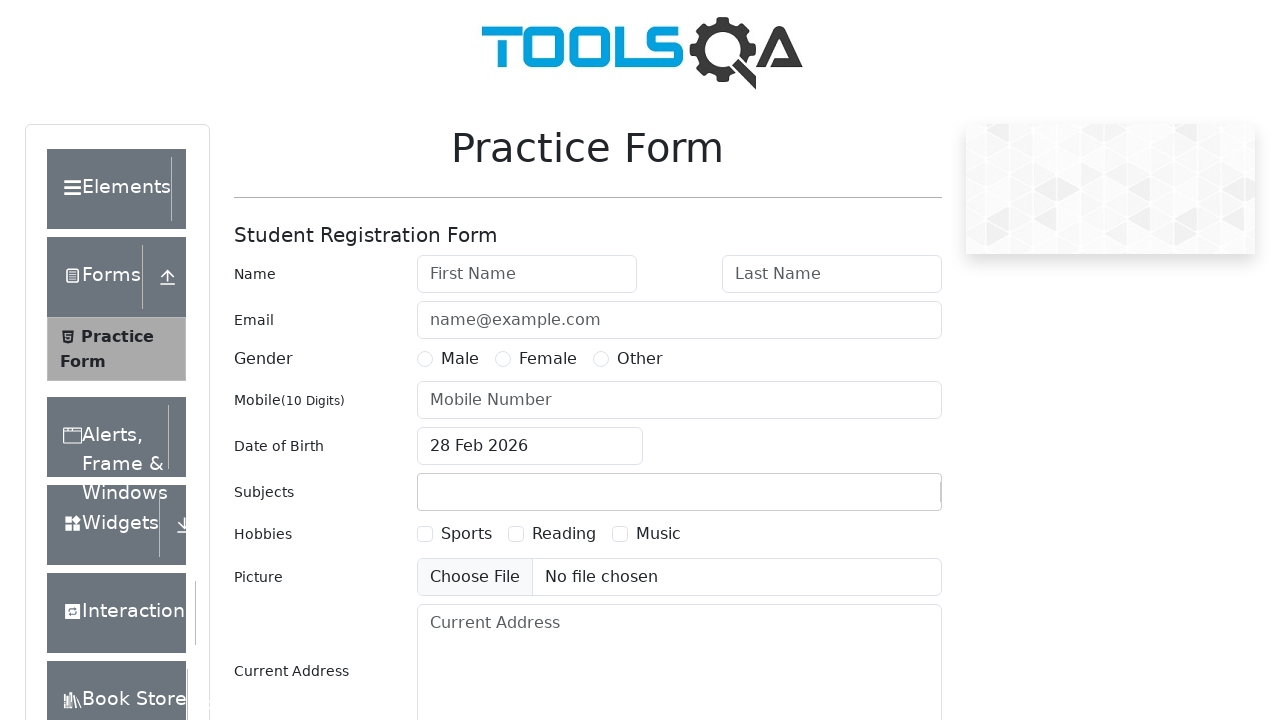

Filled first name field with 'Ivan' on #firstName
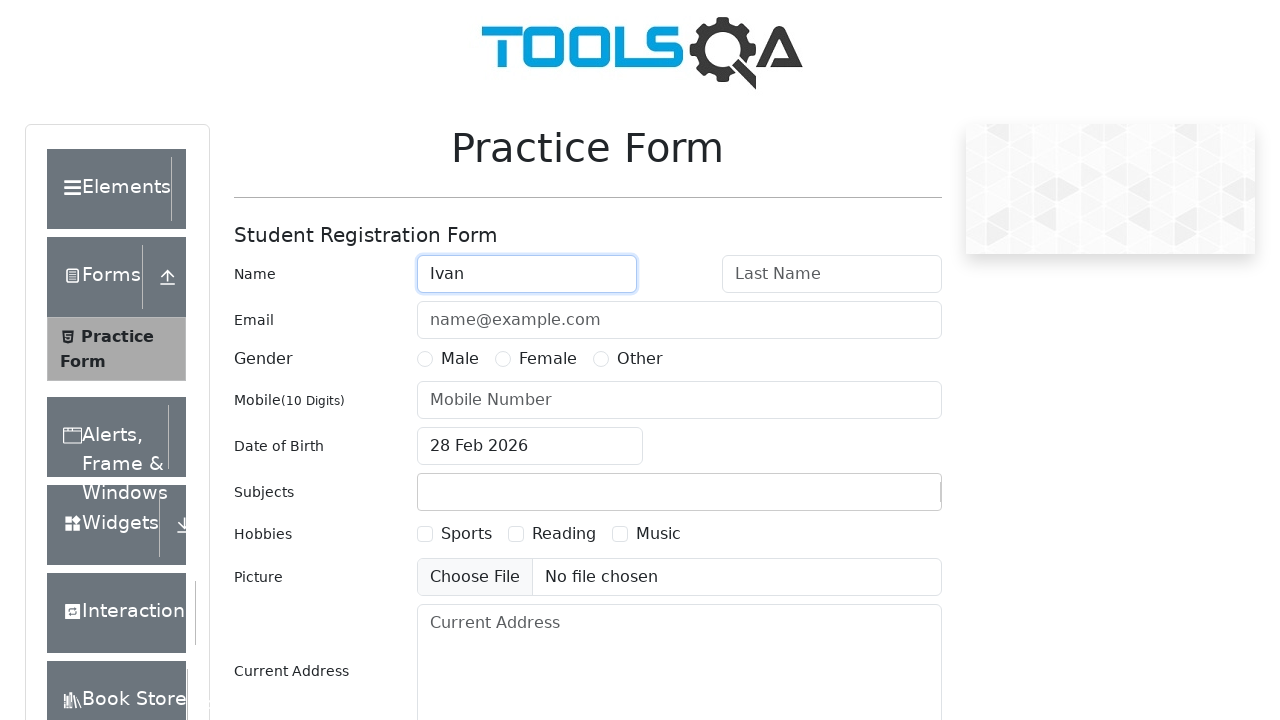

Filled last name field with 'Ivanov' on #lastName
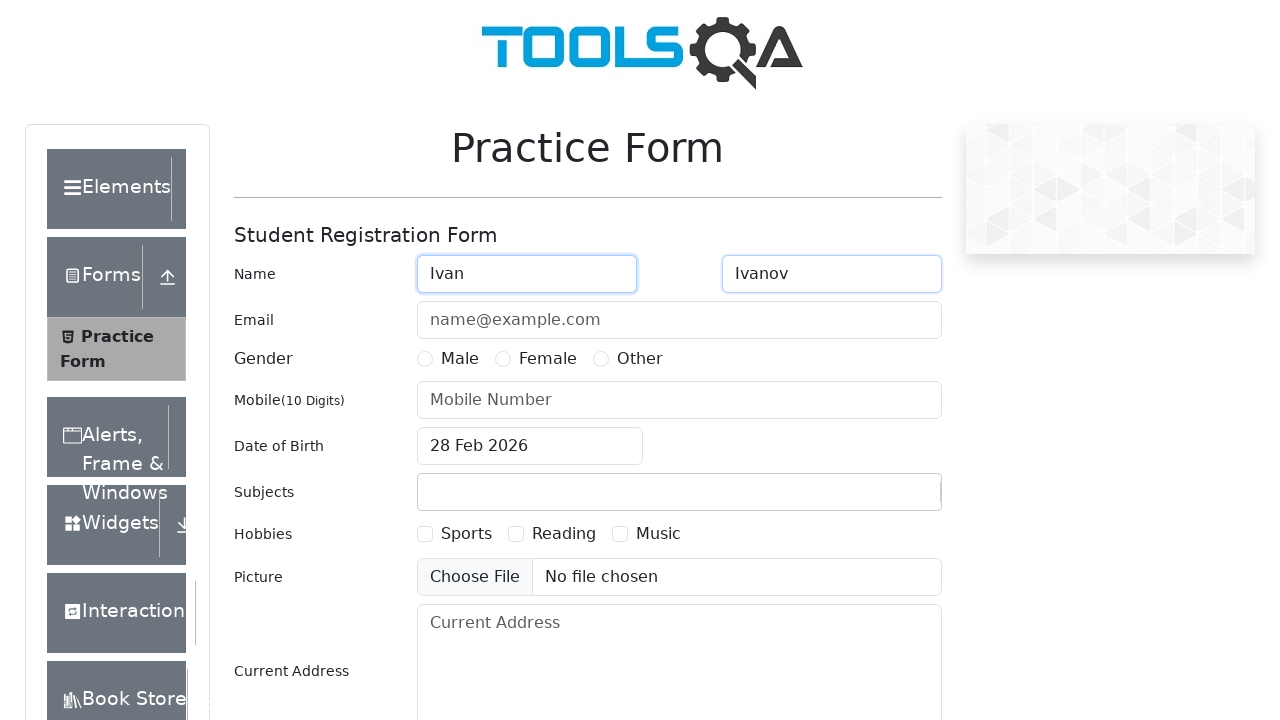

Filled email field with 'Ivanovivan@gmail.com' on #userEmail
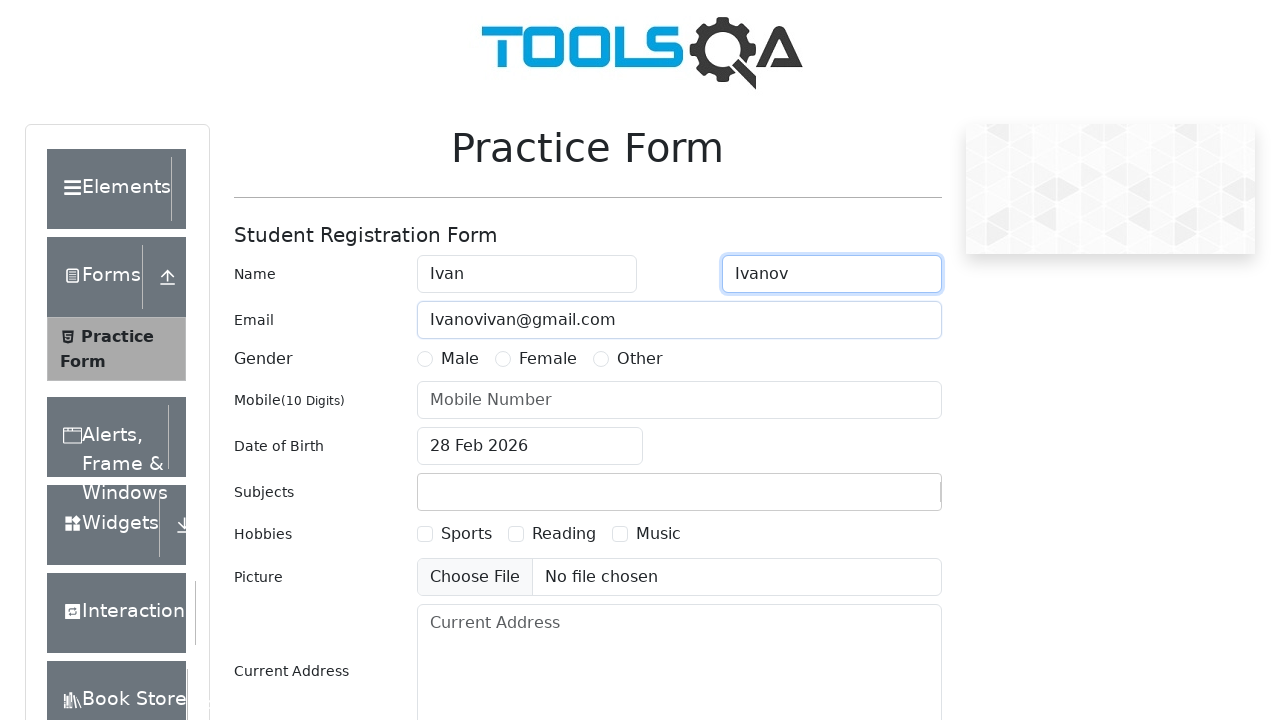

Selected Male gender option at (460, 359) on label[for='gender-radio-1']
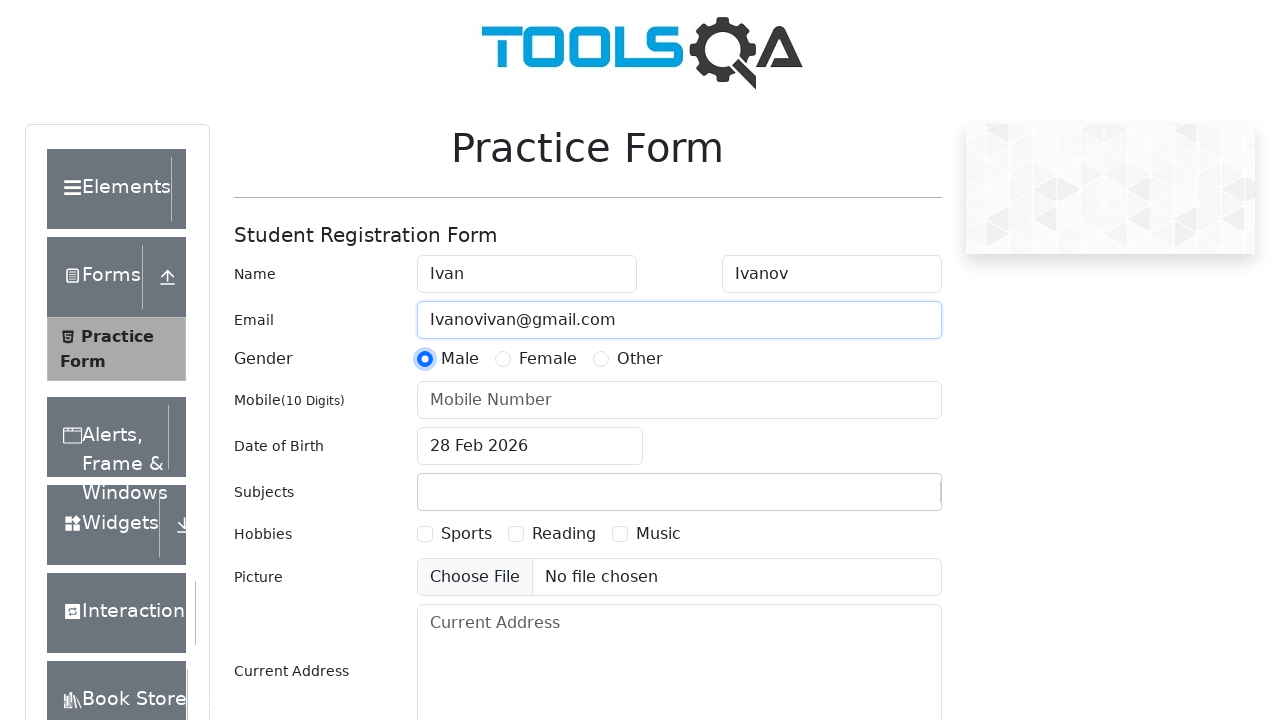

Filled phone number field with '8911018552' on #userNumber
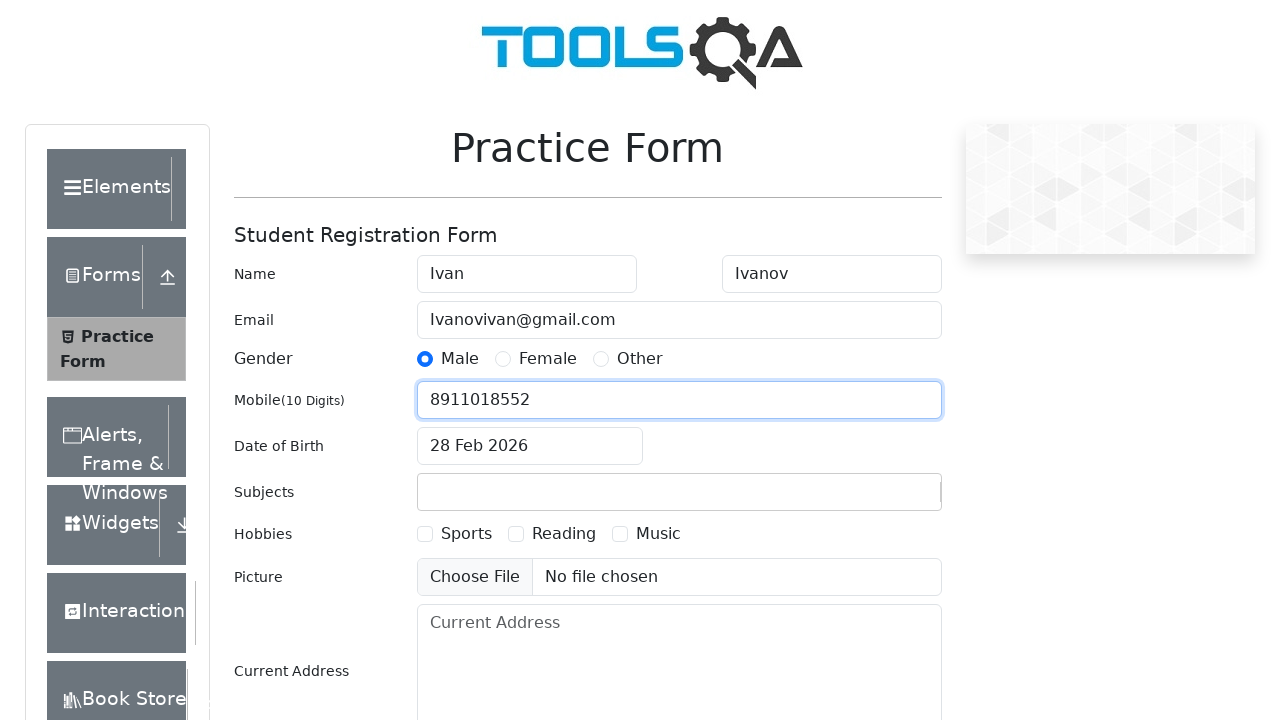

Opened date of birth picker at (530, 446) on #dateOfBirthInput
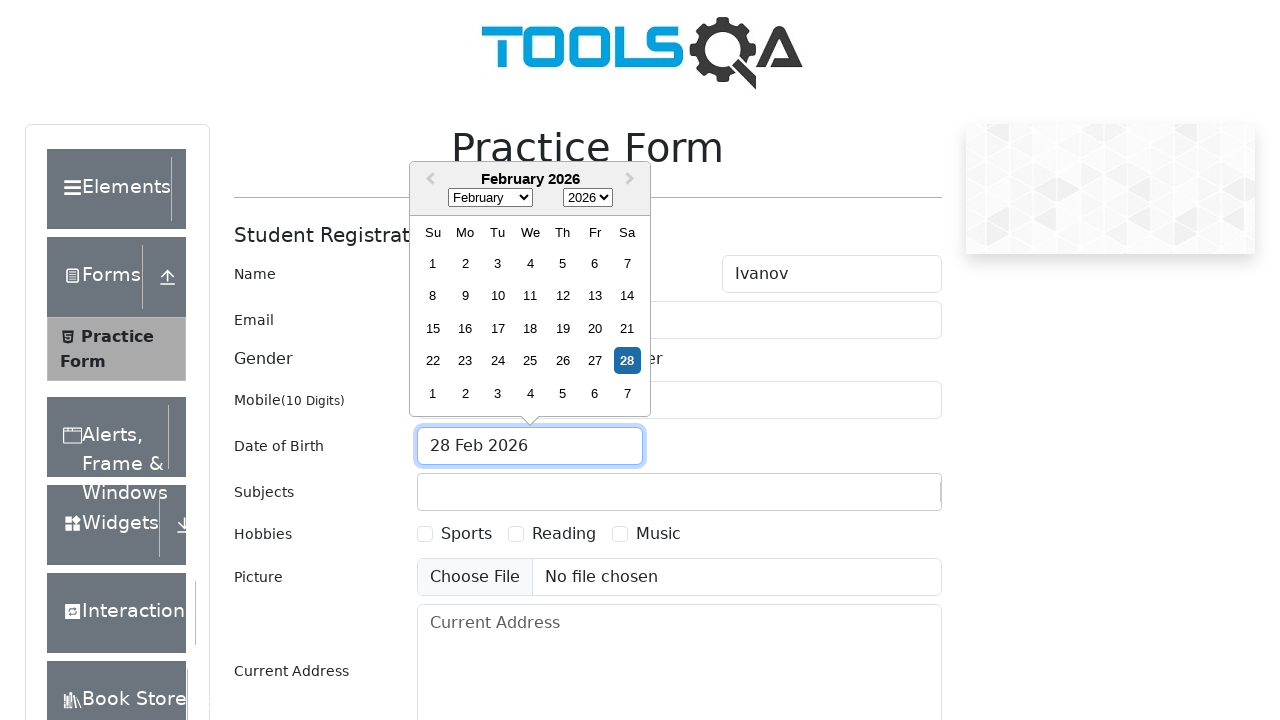

Clicked year selector in date picker at (588, 198) on .react-datepicker__year-select
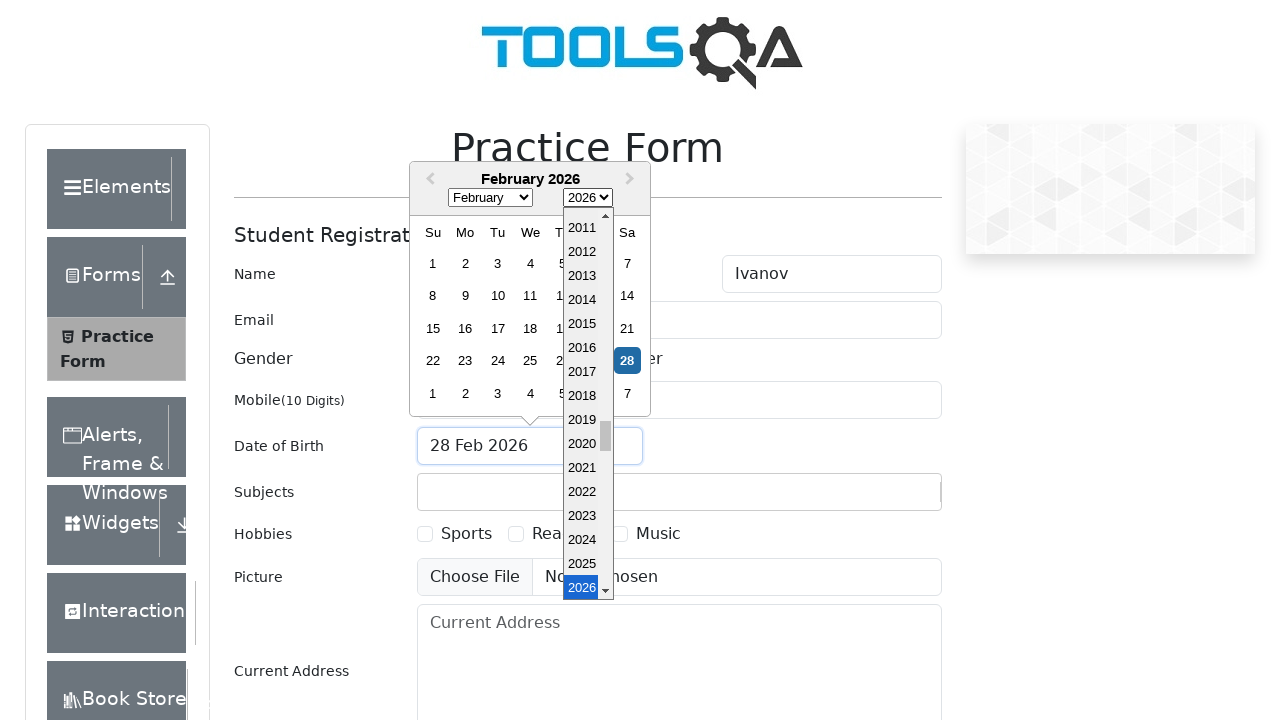

Selected year 1990 on .react-datepicker__year-select
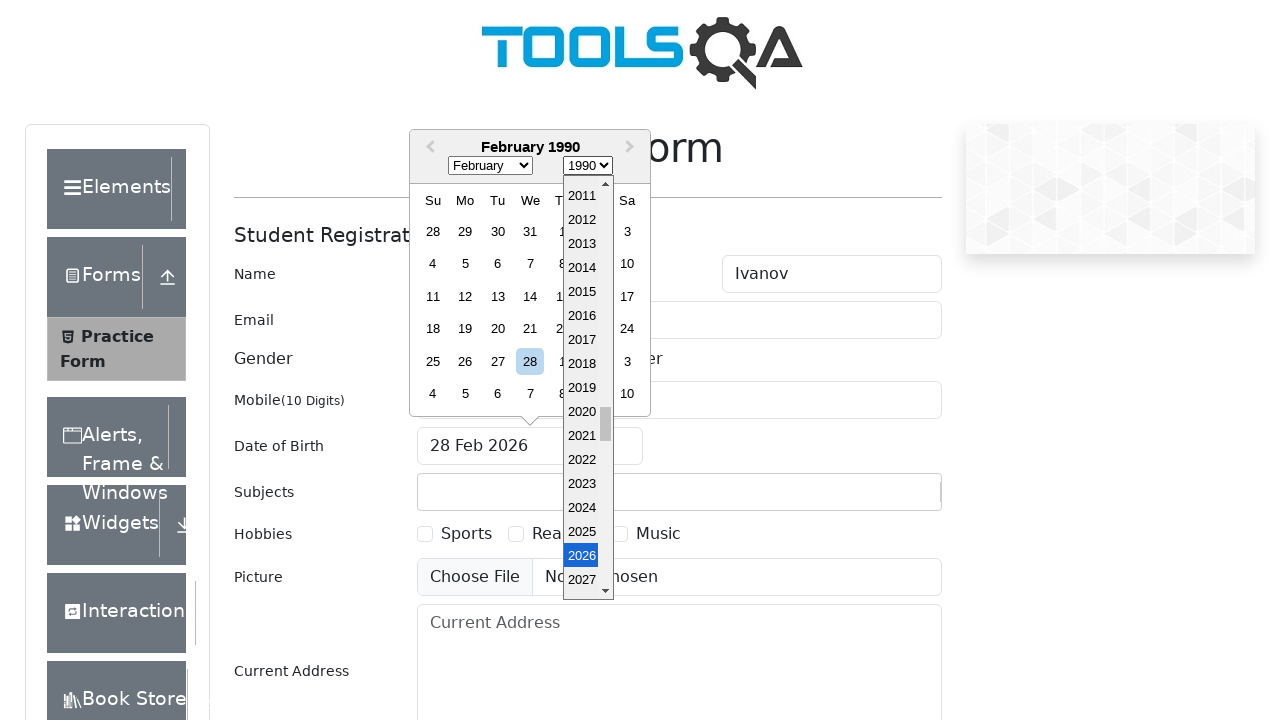

Clicked month selector in date picker at (490, 166) on .react-datepicker__month-select
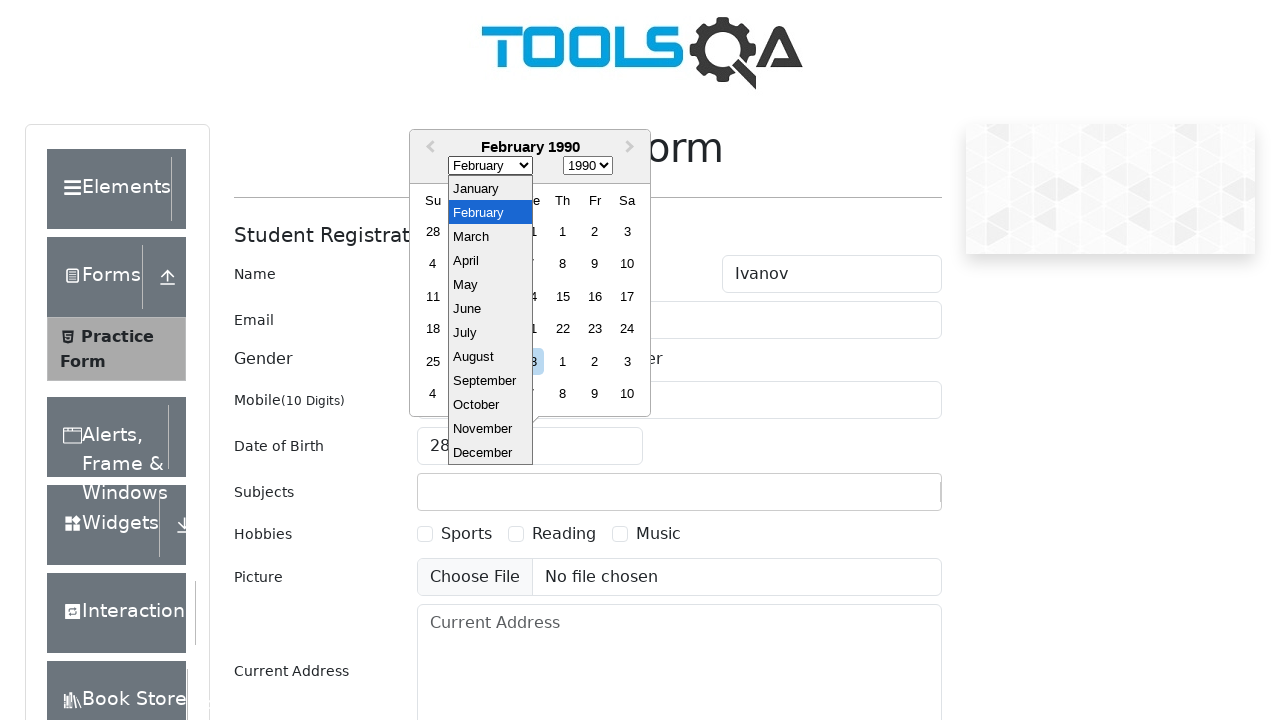

Selected April (month index 3) on .react-datepicker__month-select
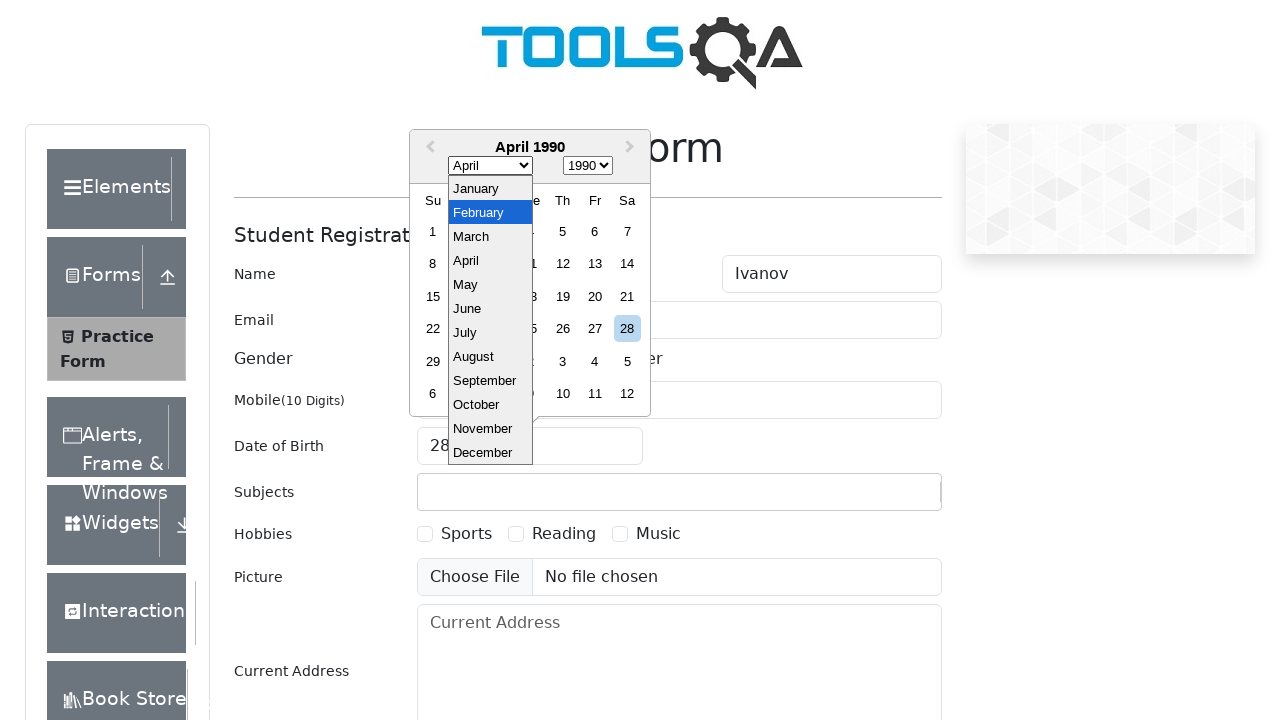

Selected day 1 from date picker at (433, 231) on .react-datepicker__day--001:not(.react-datepicker__day--outside-month)
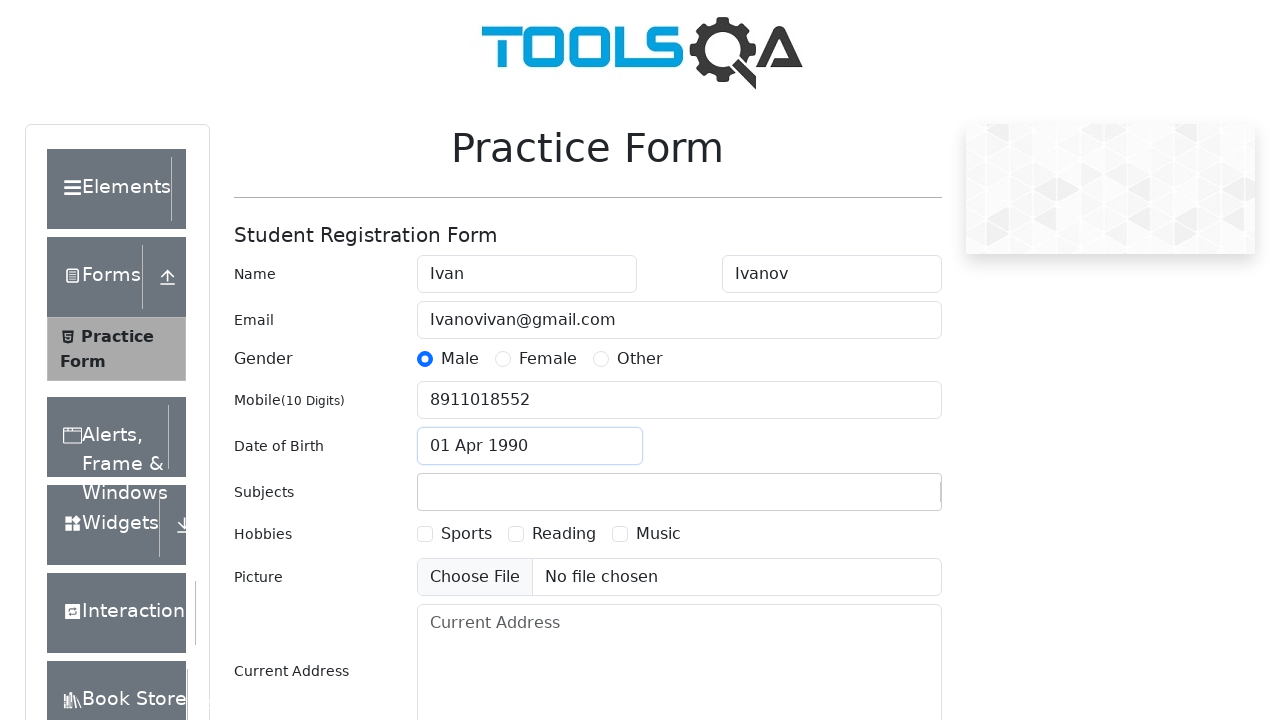

Typed 'E' in subjects field on #subjectsInput
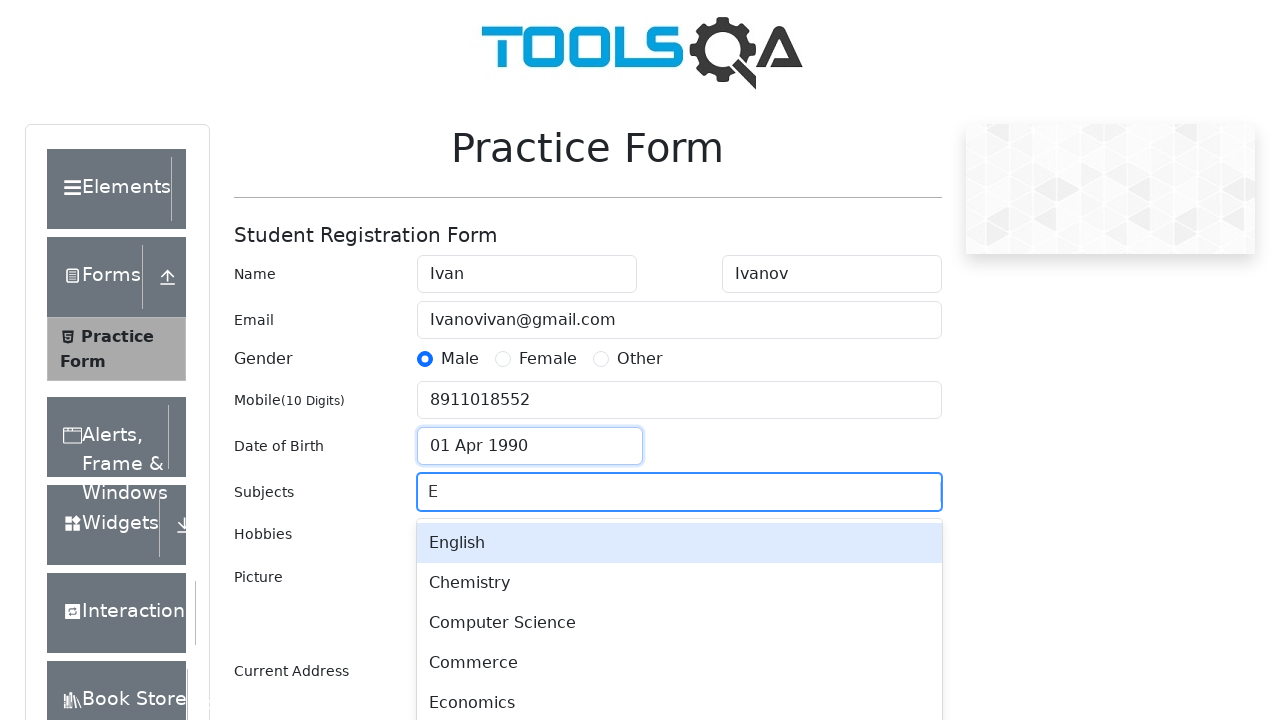

Selected English from subject options at (679, 543) on #react-select-2-option-0
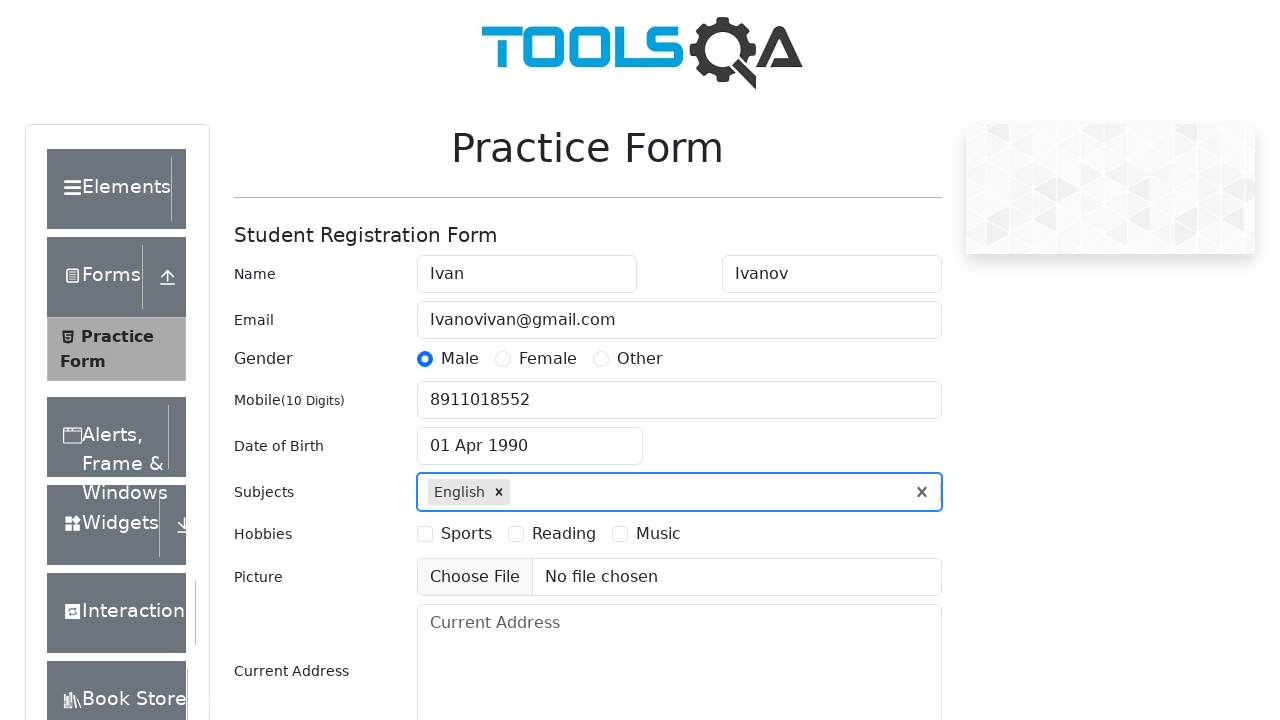

Selected Sports hobby checkbox at (466, 534) on label[for='hobbies-checkbox-1']
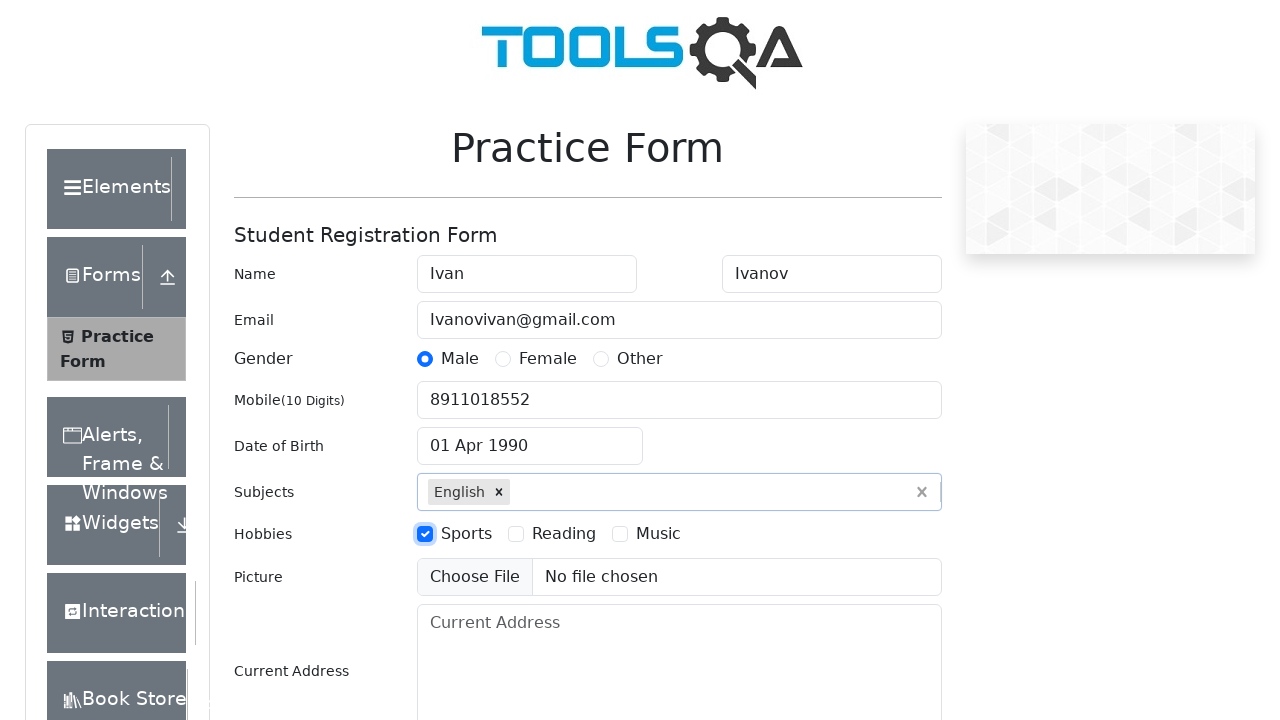

Uploaded test.png picture file
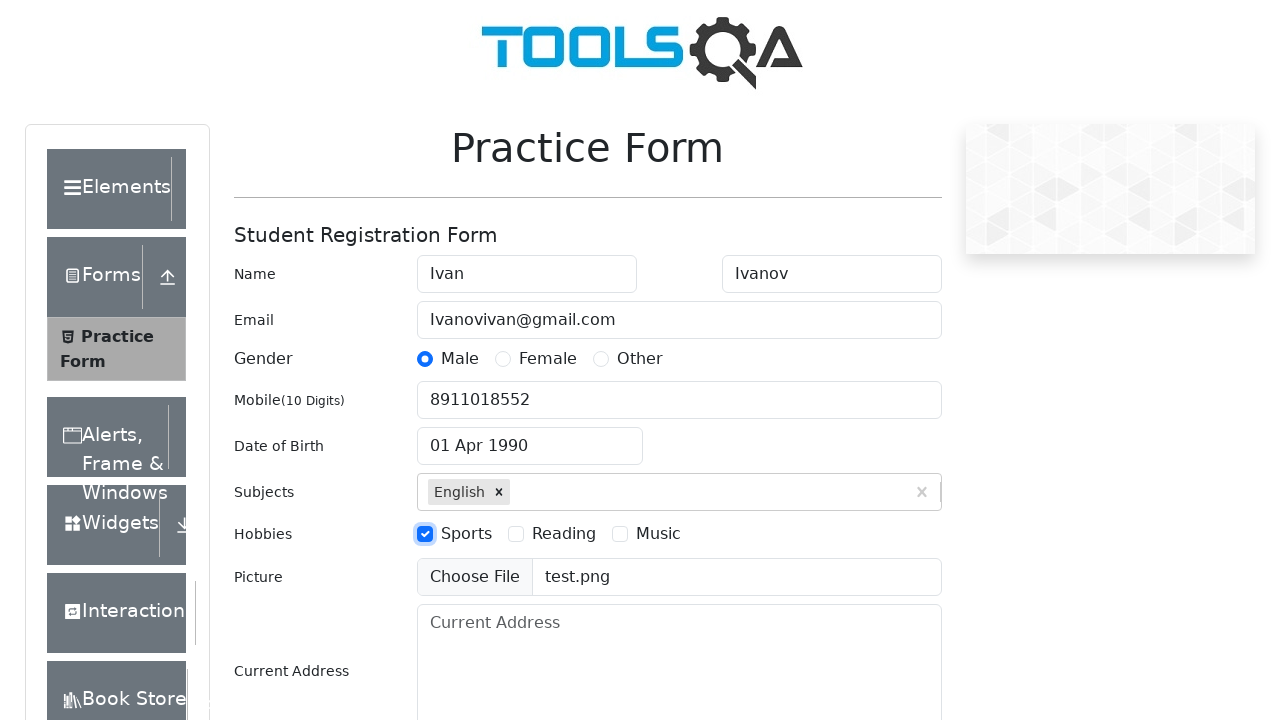

Filled current address with 'Saint Petersburg, Russia' on #currentAddress
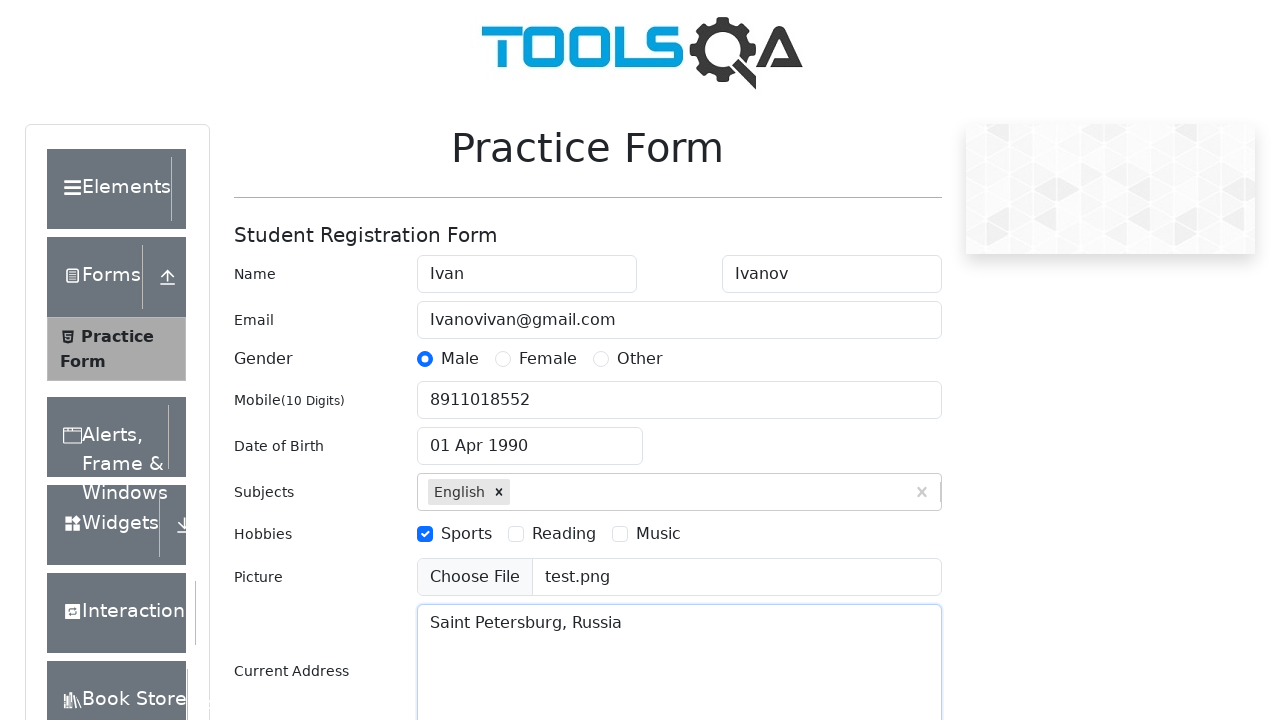

Clicked state selector dropdown at (527, 437) on #state
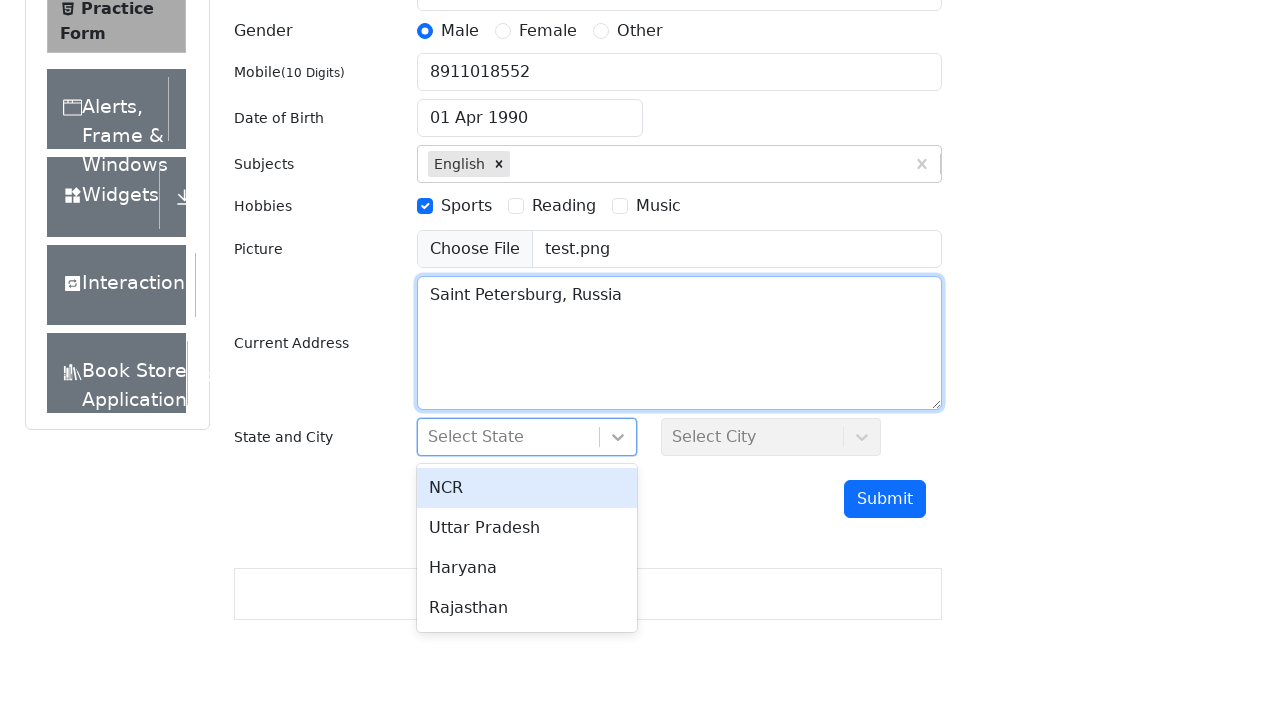

Selected first state option at (527, 488) on #react-select-3-option-0
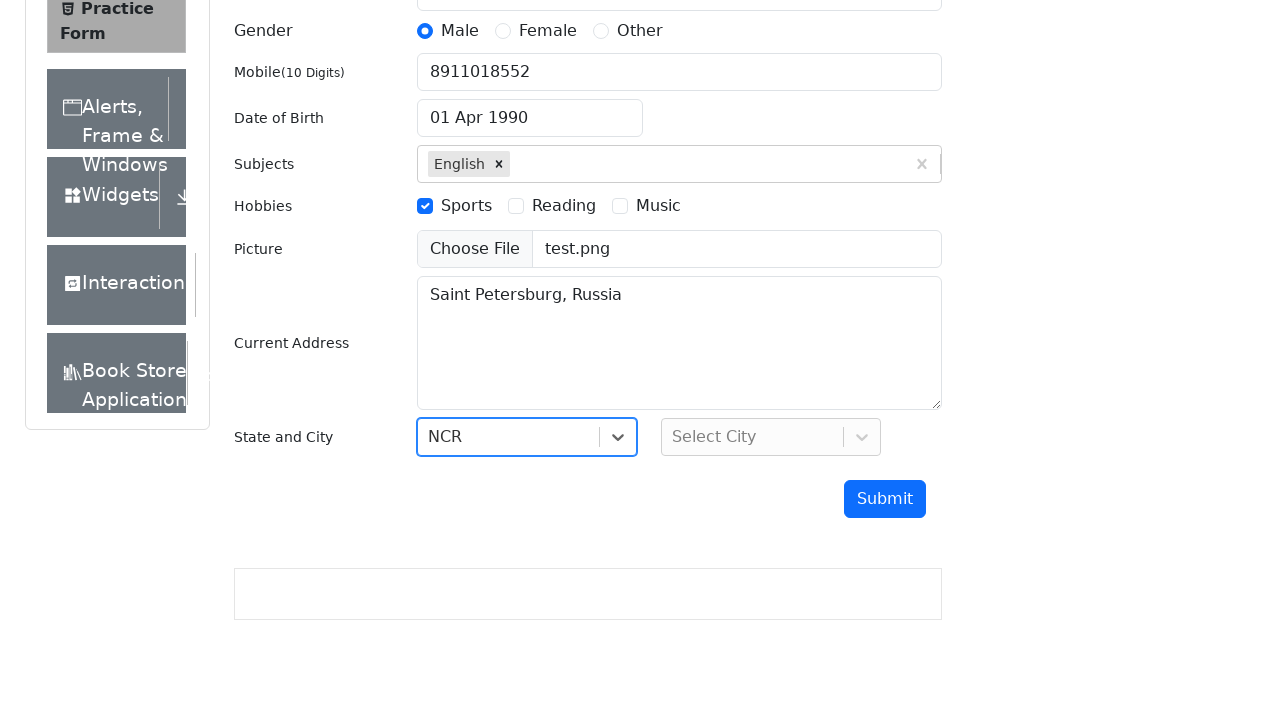

Clicked city selector dropdown at (771, 437) on #city
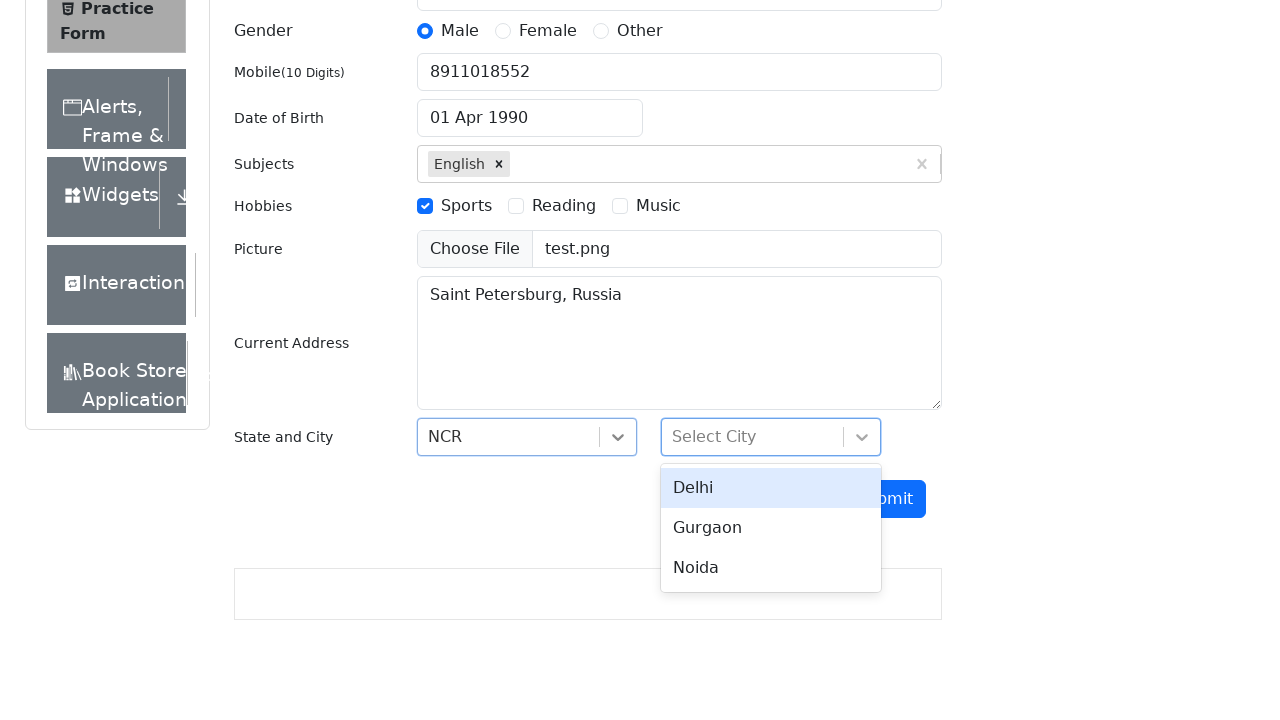

Selected first city option at (771, 488) on #react-select-4-option-0
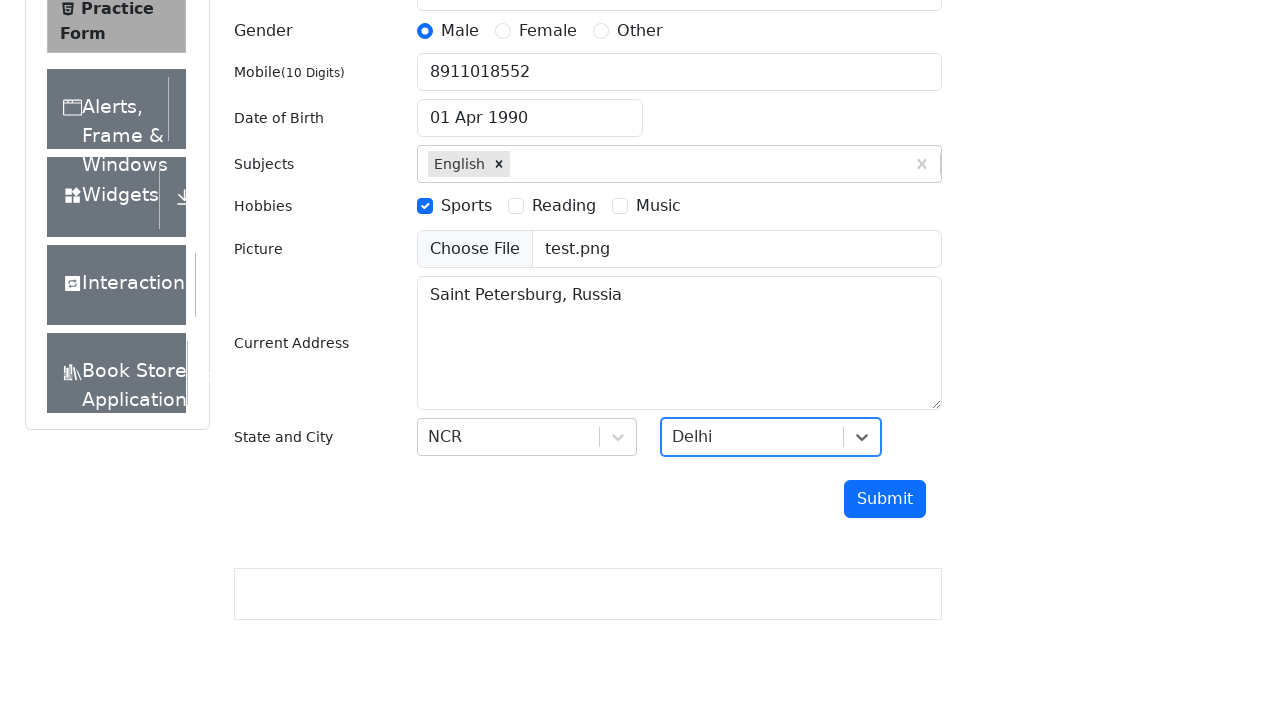

Clicked submit button to submit form at (885, 499) on #submit
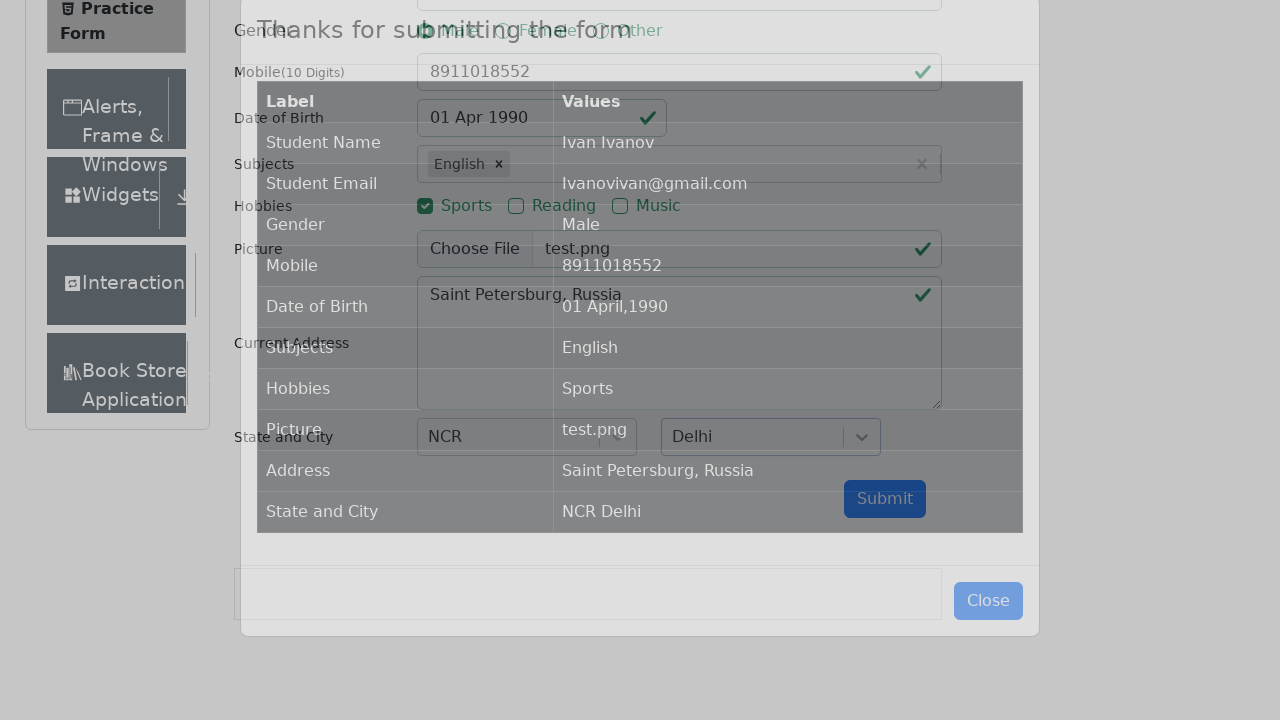

Submission modal appeared confirming successful form submission
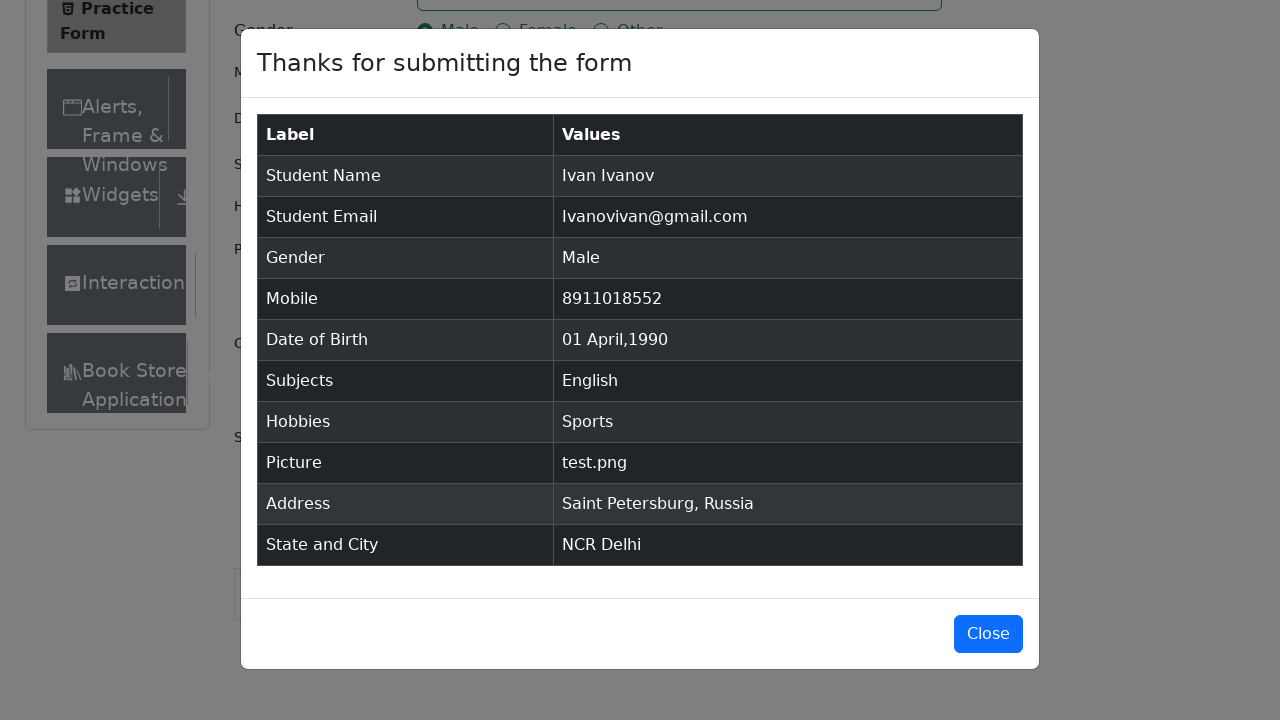

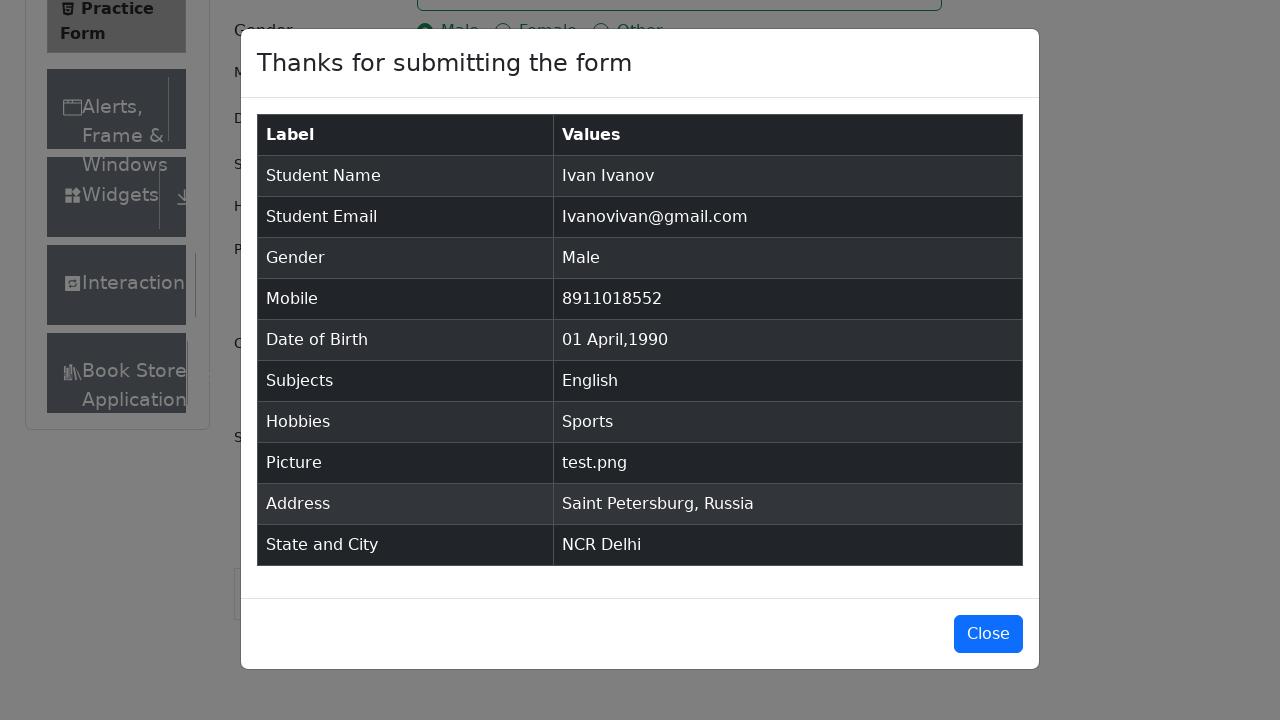